Navigates to Salesforce login page and clicks the "Forgot Your Password" link to test xpath element validation

Starting URL: https://login.salesforce.com/

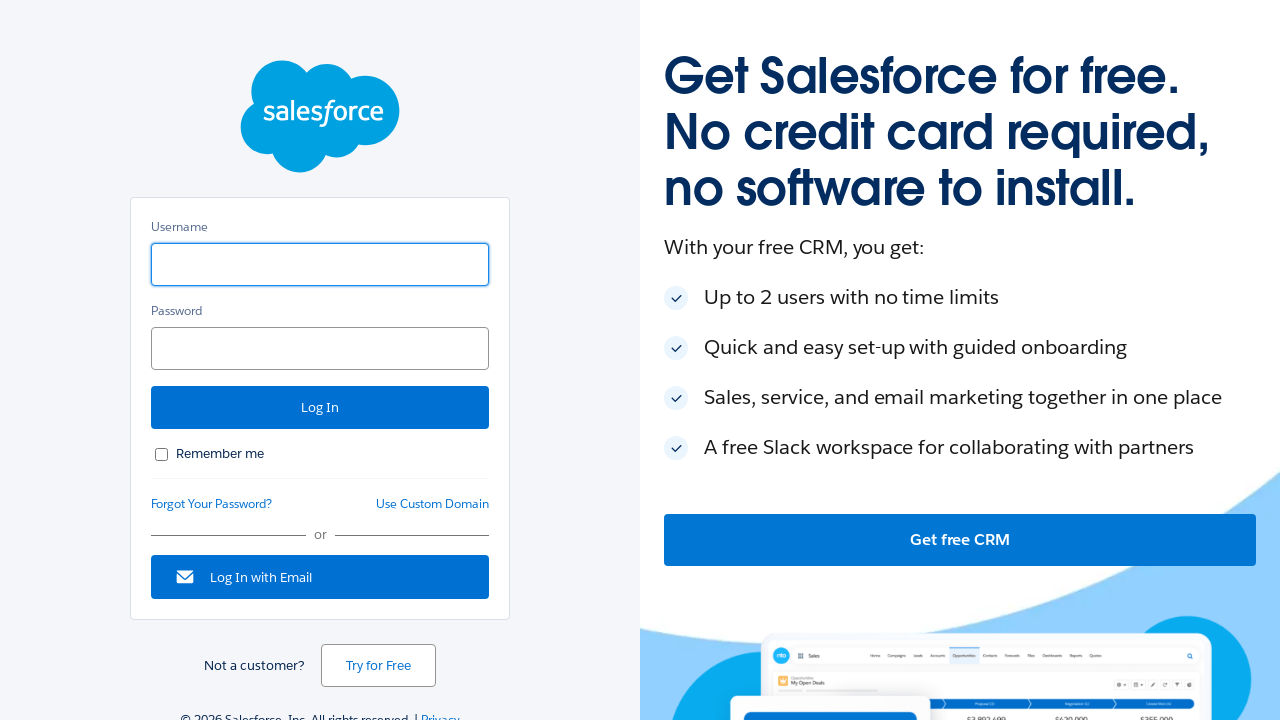

Navigated to Salesforce login page
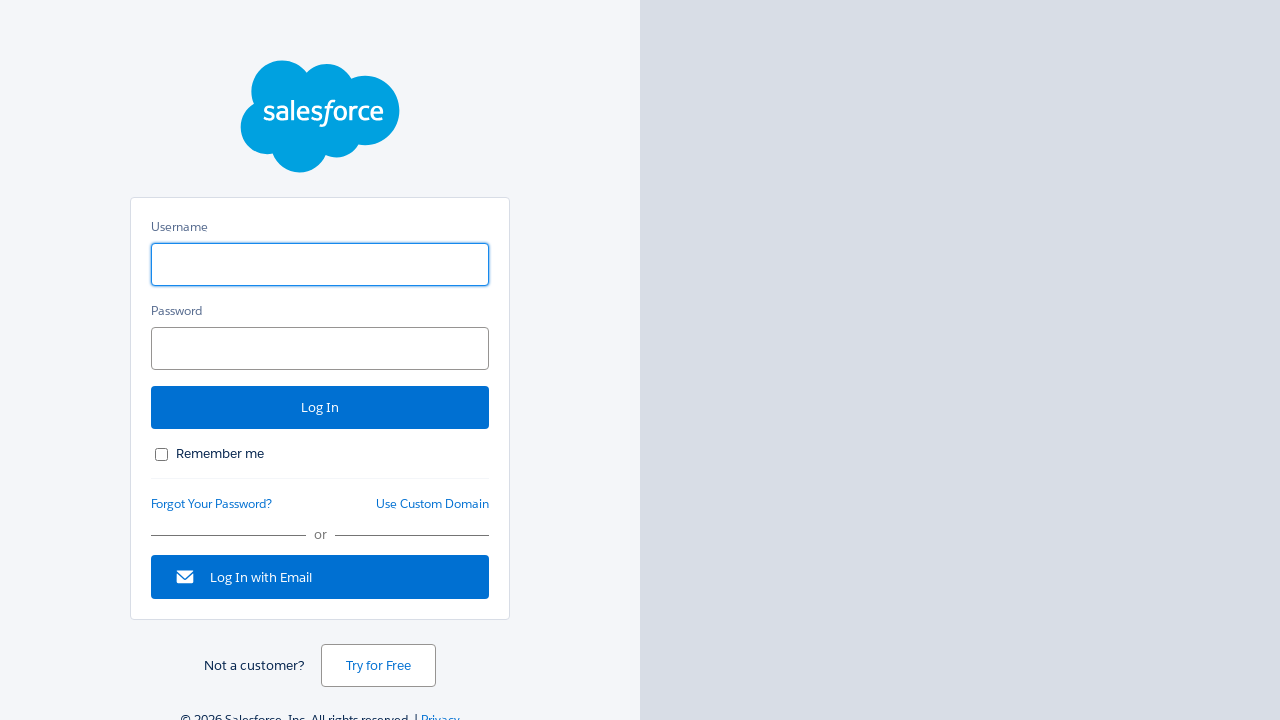

Clicked 'Forgot Your Password' link at (212, 504) on #forgot_password_link
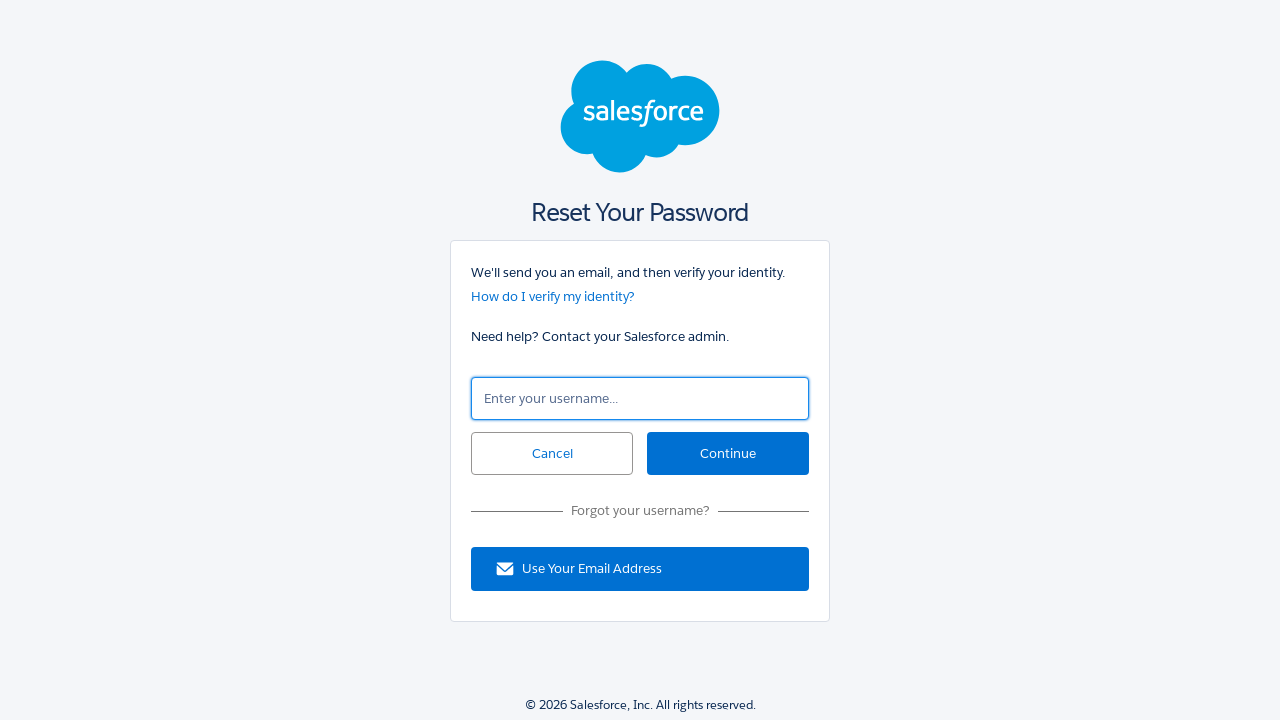

Password reset page loaded (network idle)
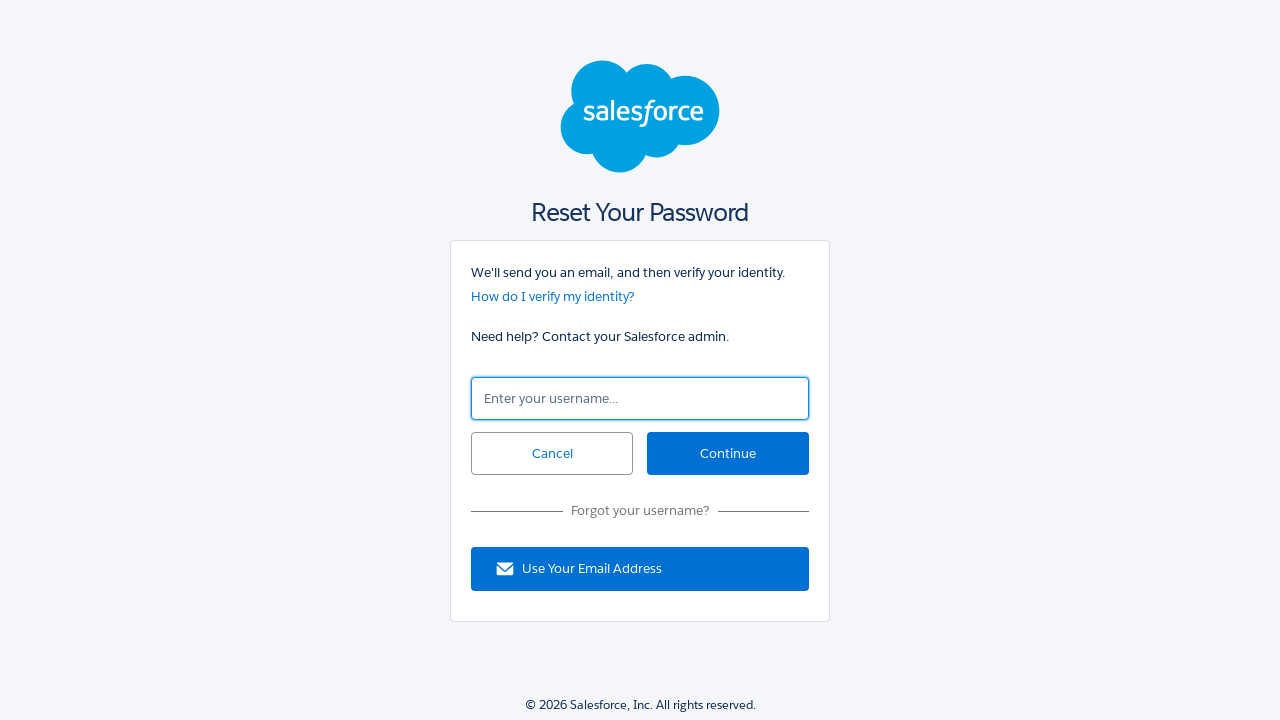

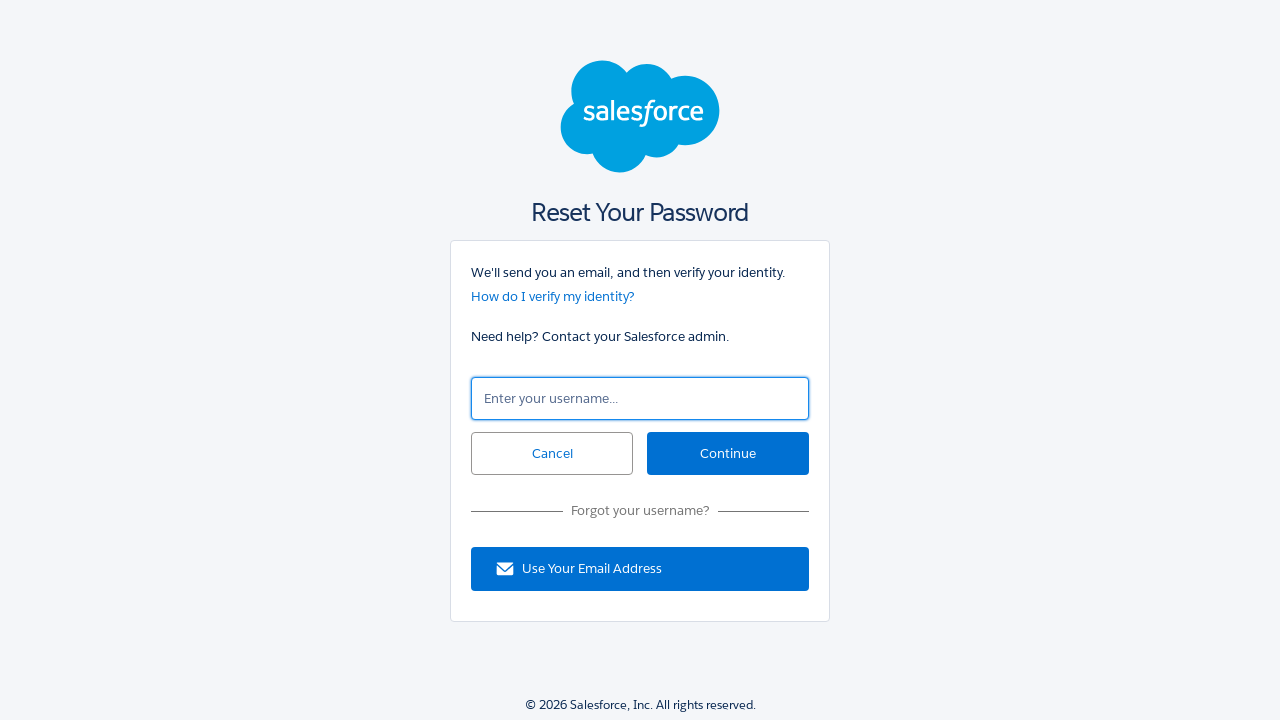